Tests the add-to-cart functionality on a demo e-commerce site by clicking the add to cart button for a product and verifying the product appears in the cart panel.

Starting URL: https://bstackdemo.com/

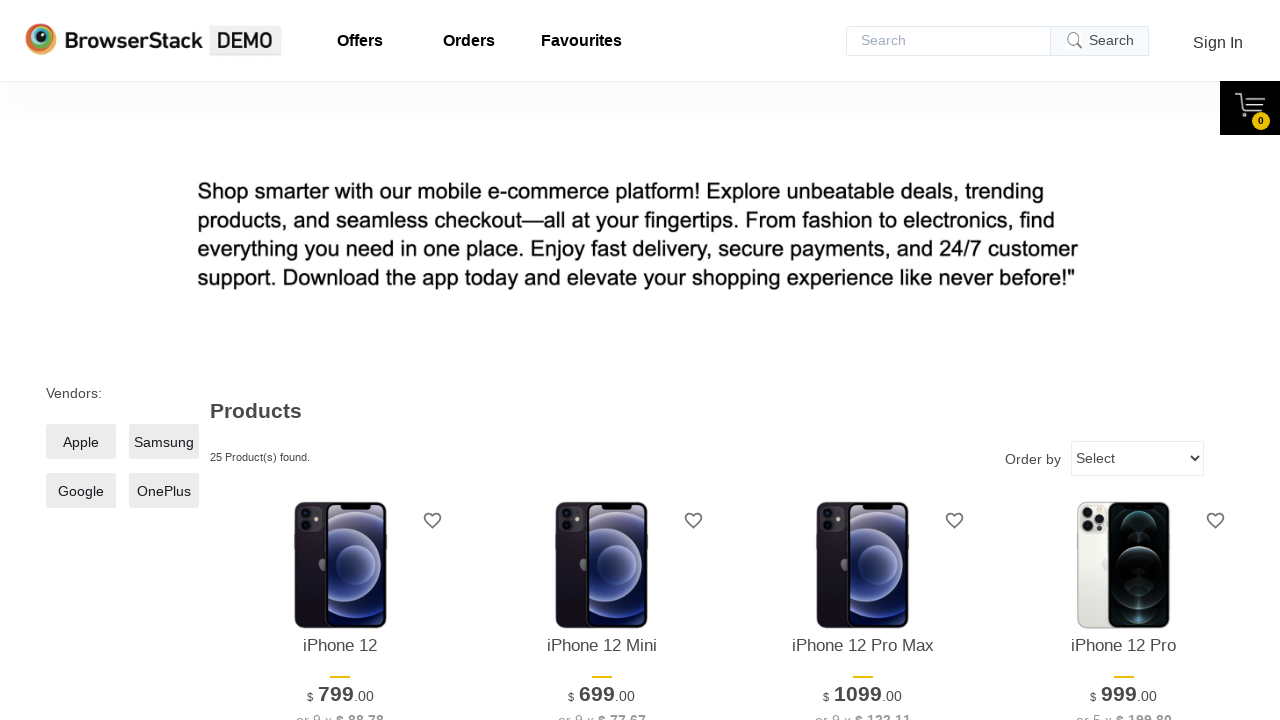

Page loaded and title matched StackDemo
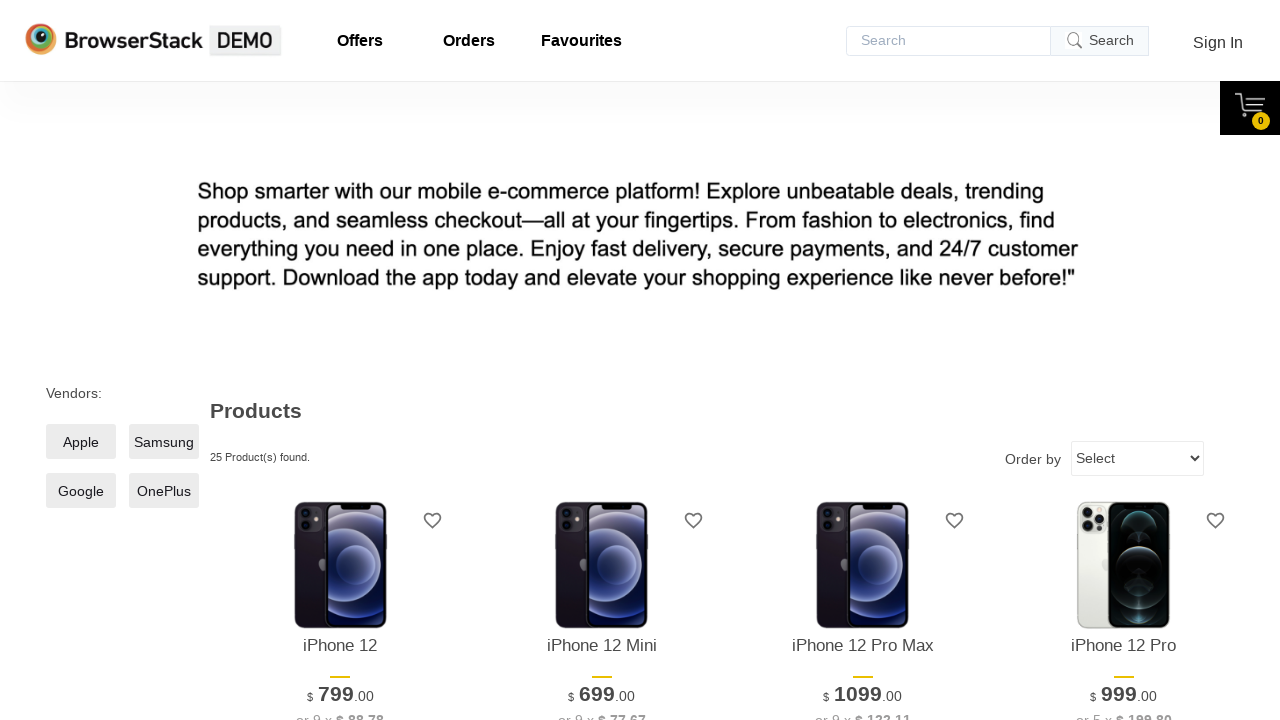

First product element became visible
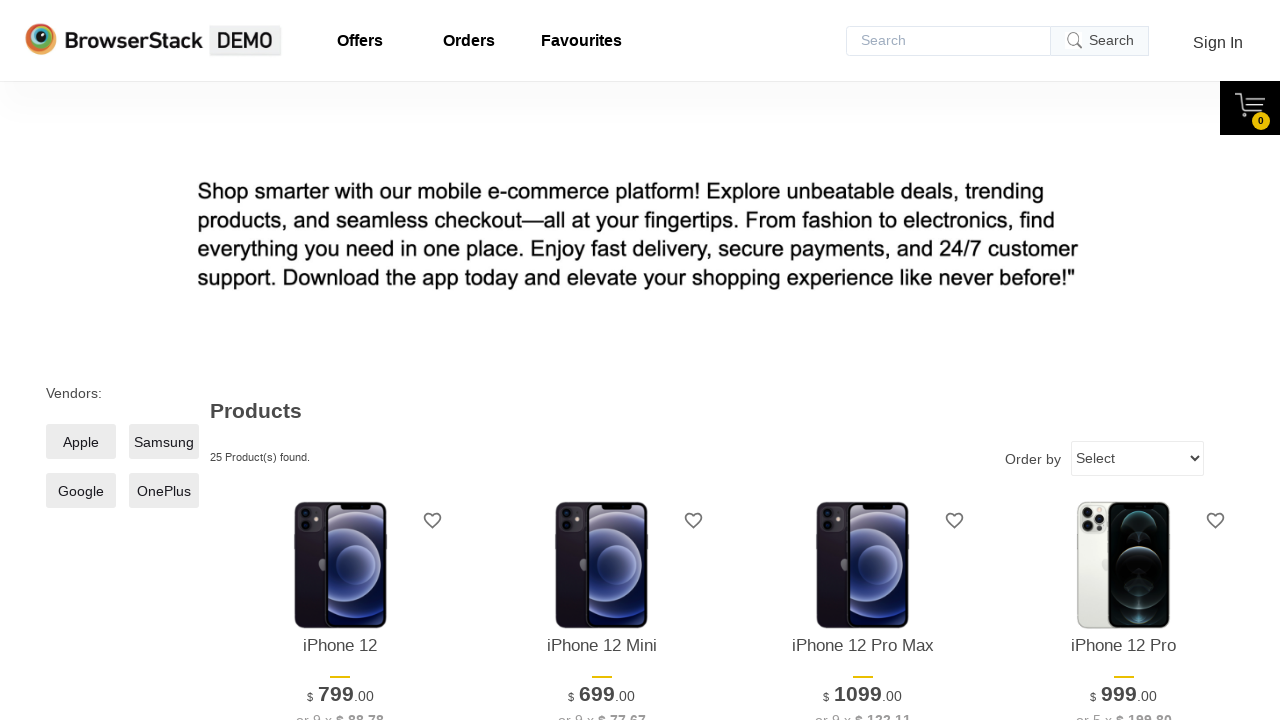

Retrieved first product name: iPhone 12
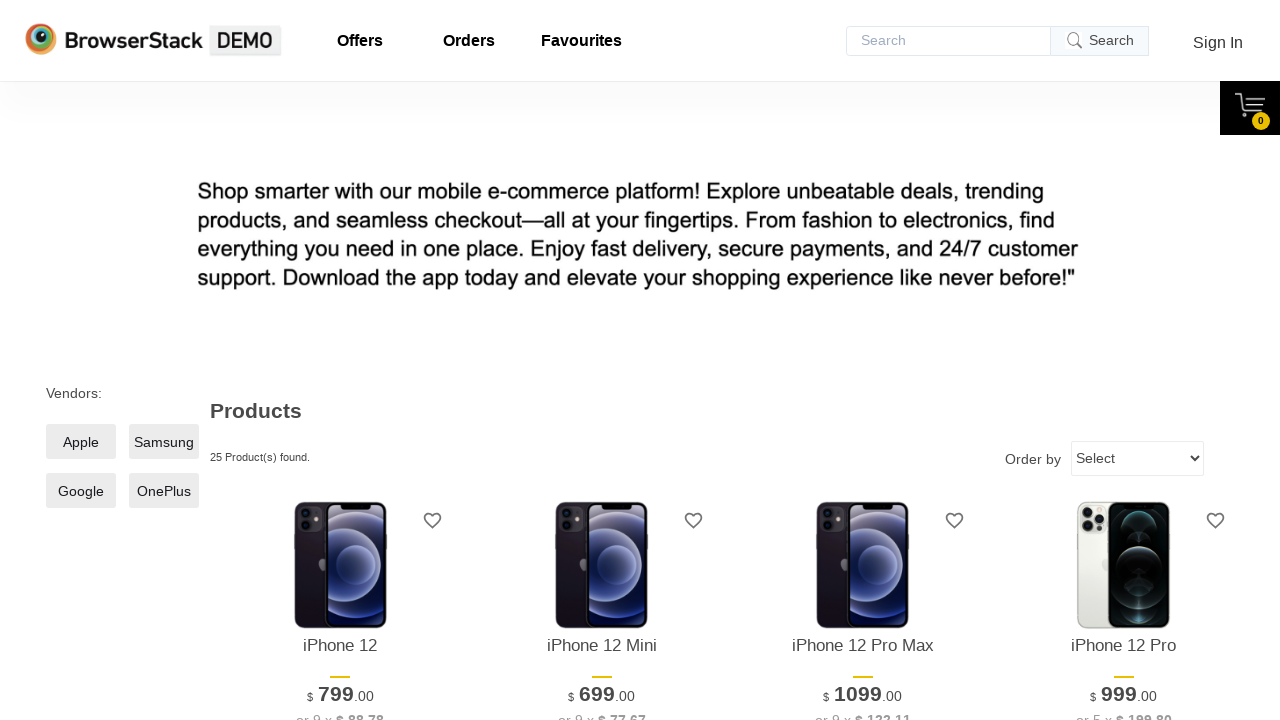

Add to cart button became visible
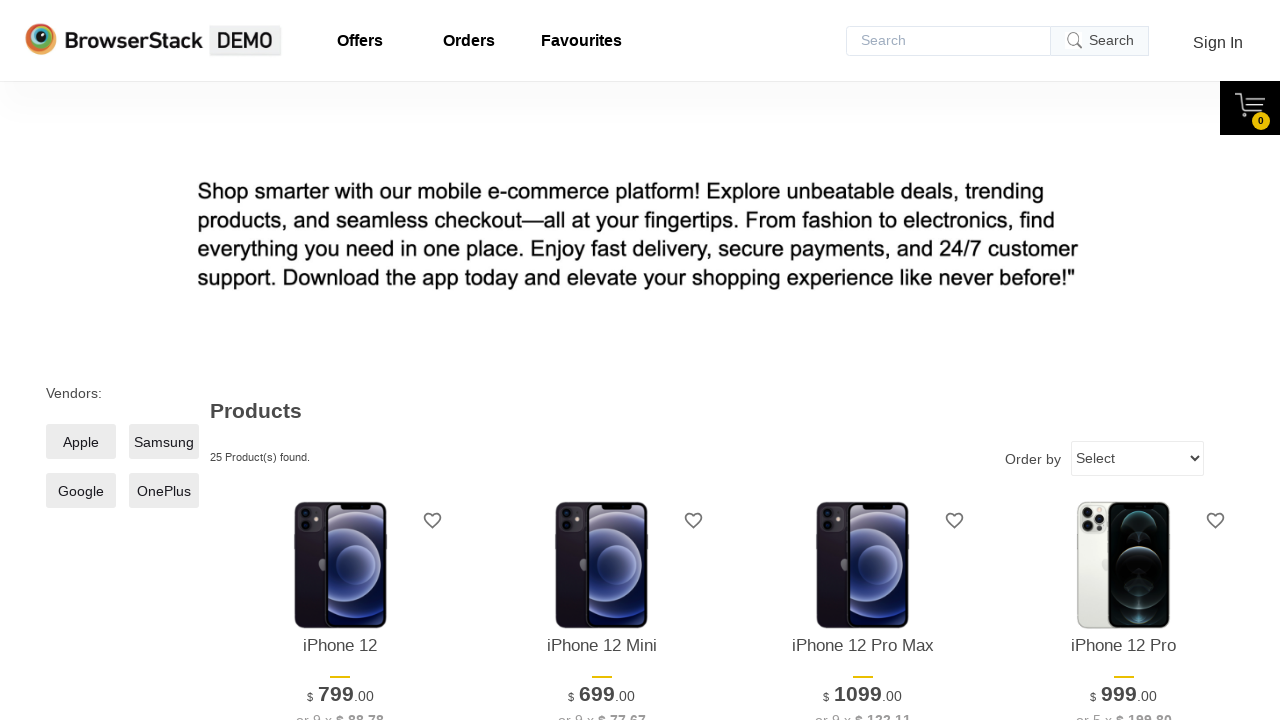

Clicked 'Add to cart' button for first product at (340, 361) on xpath=//*[@id="1"]/div[4]
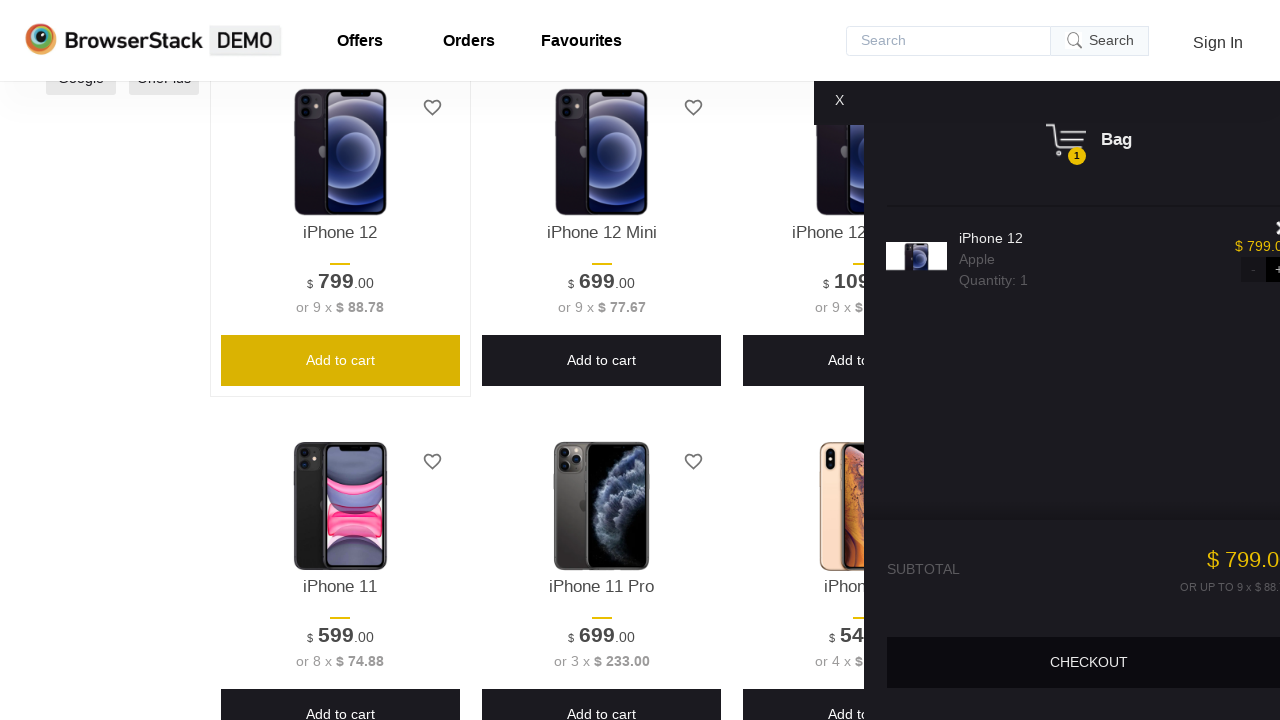

Cart panel appeared after adding product
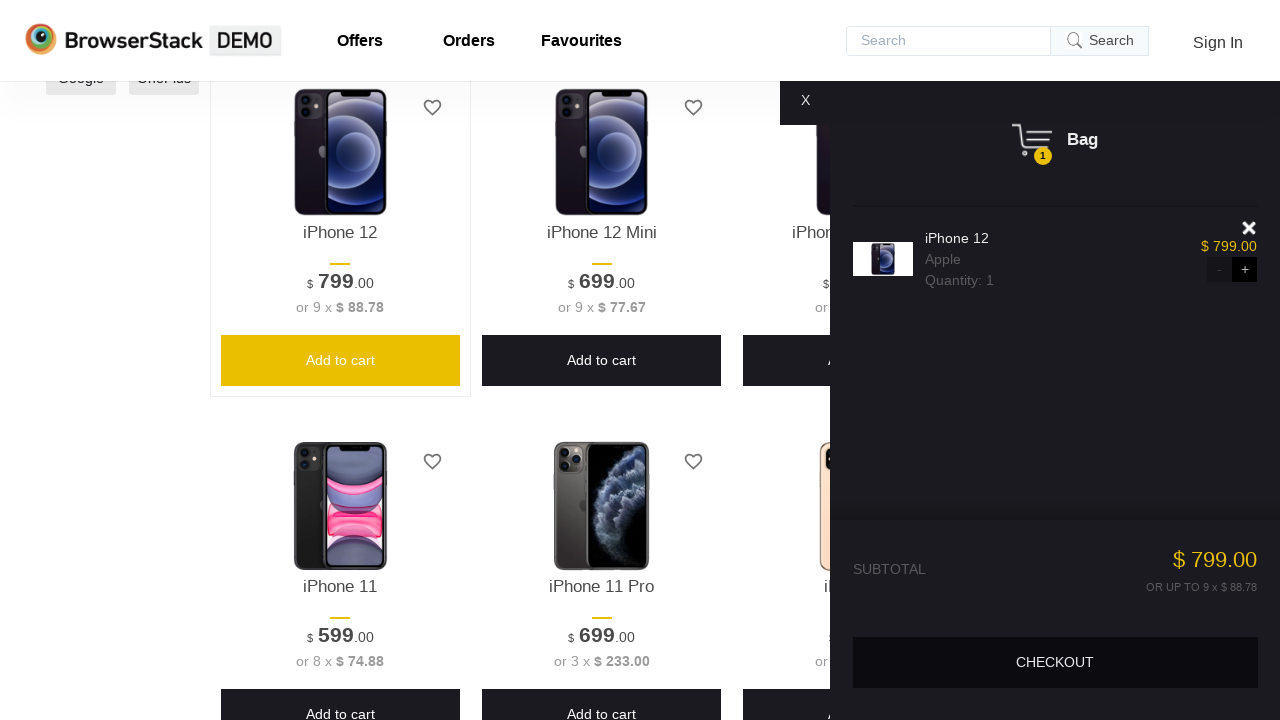

Product appeared in cart panel
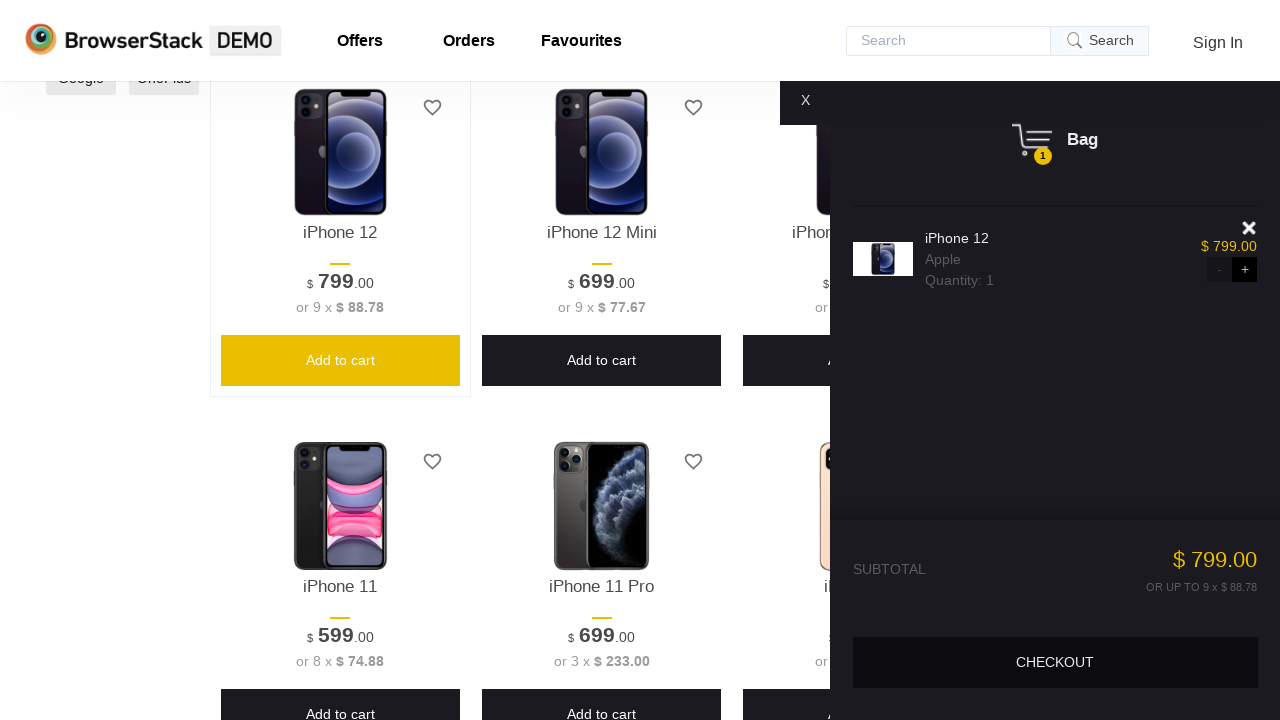

Retrieved product name from cart: iPhone 12
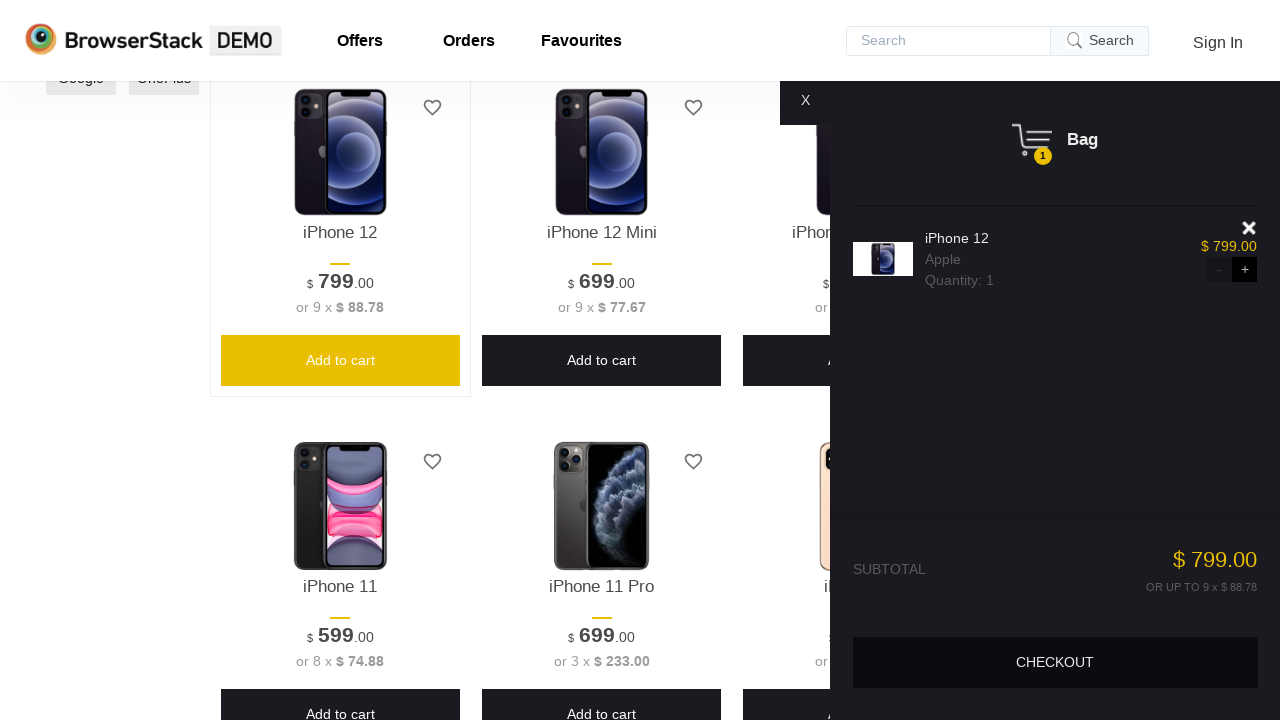

Verified product in cart matches original product: iPhone 12
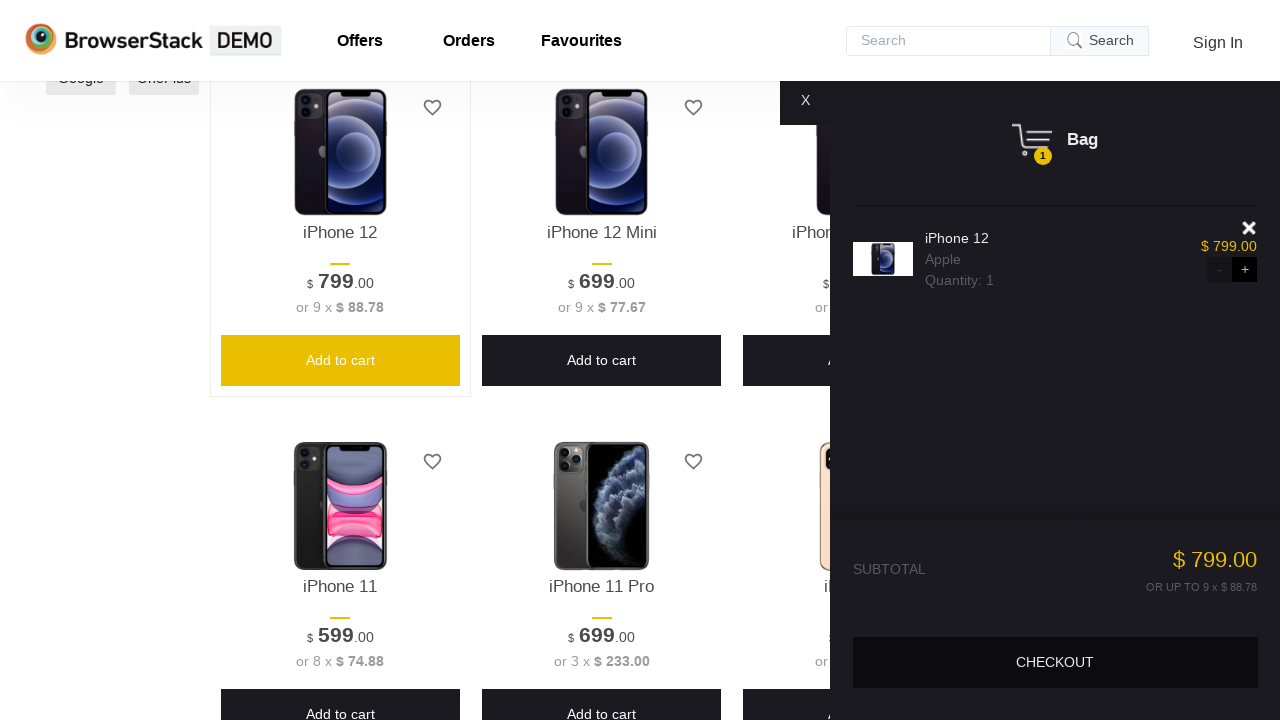

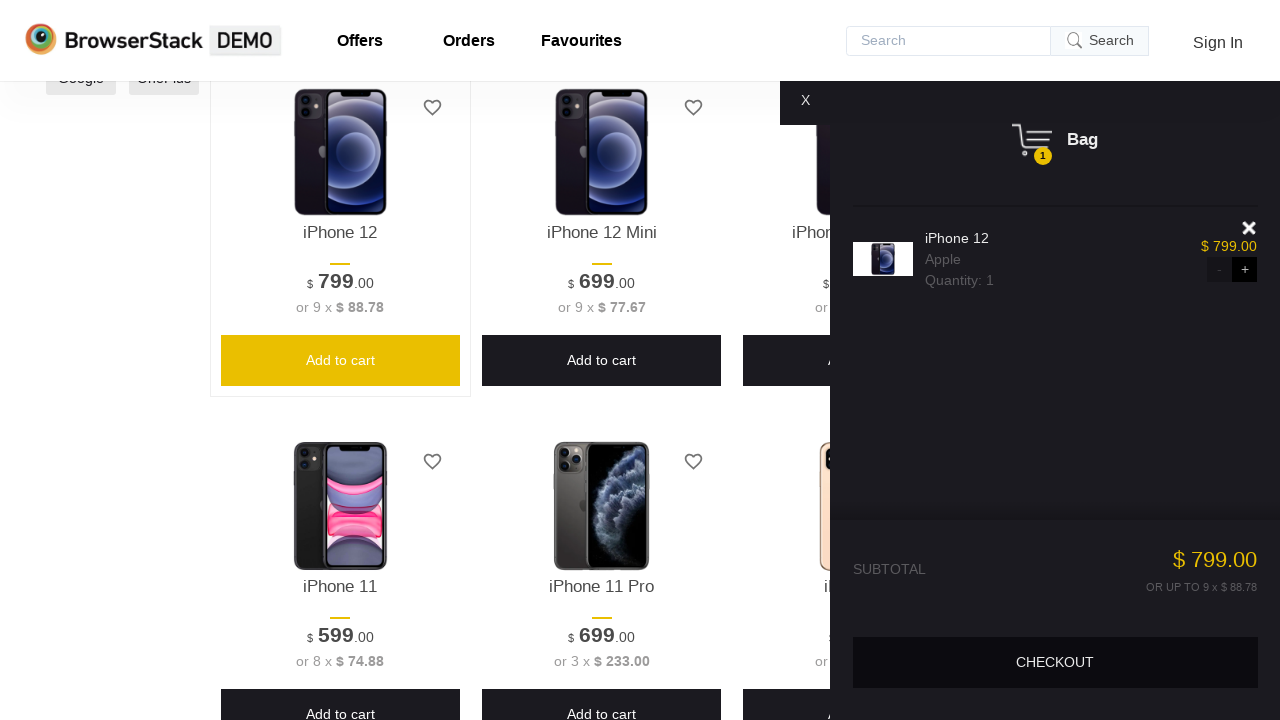